Tests date picker by entering a date value

Starting URL: https://www.selenium.dev/selenium/web/web-form.html

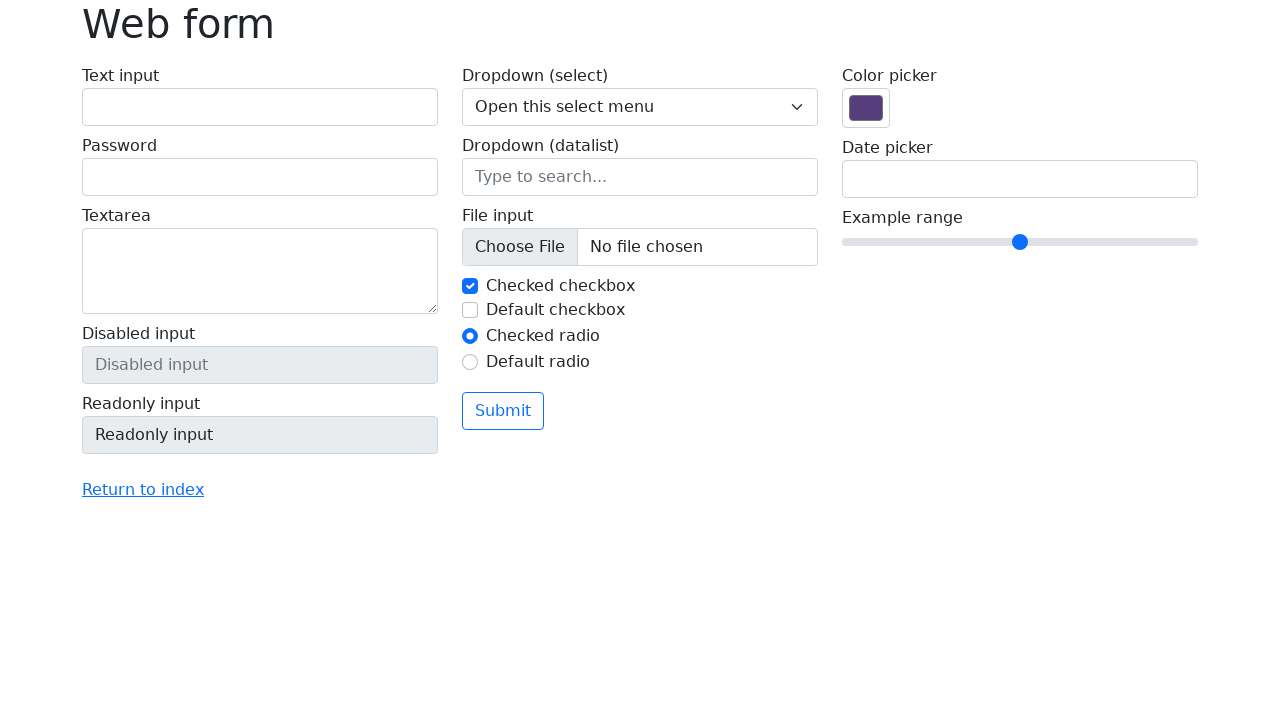

Filled date picker with today's date: 2026-02-25 on [name="my-date"]
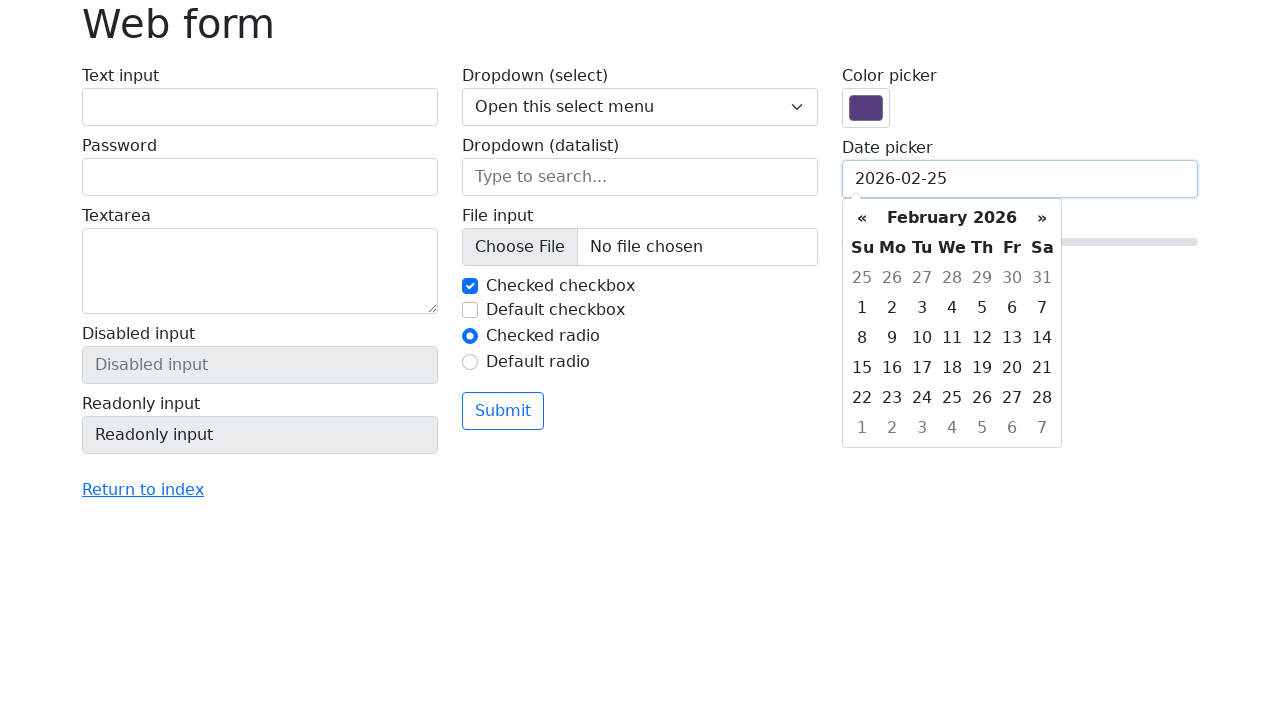

Verified that the date picker value matches the entered date
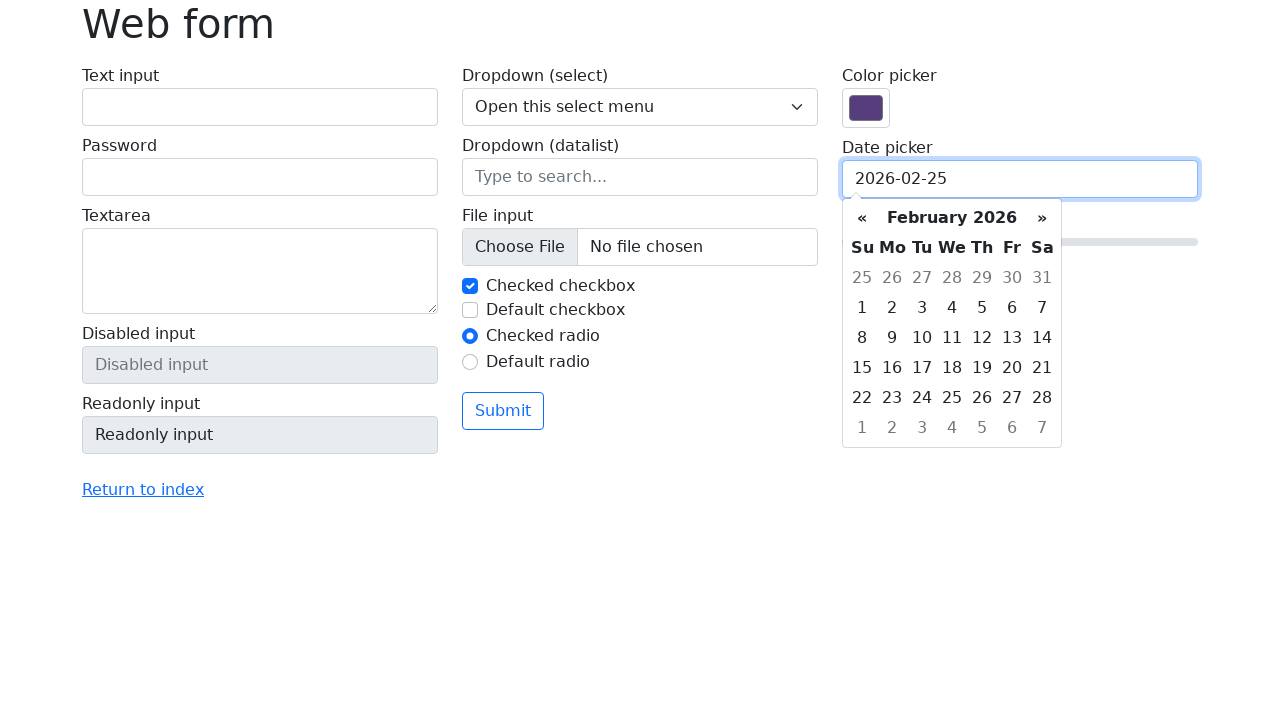

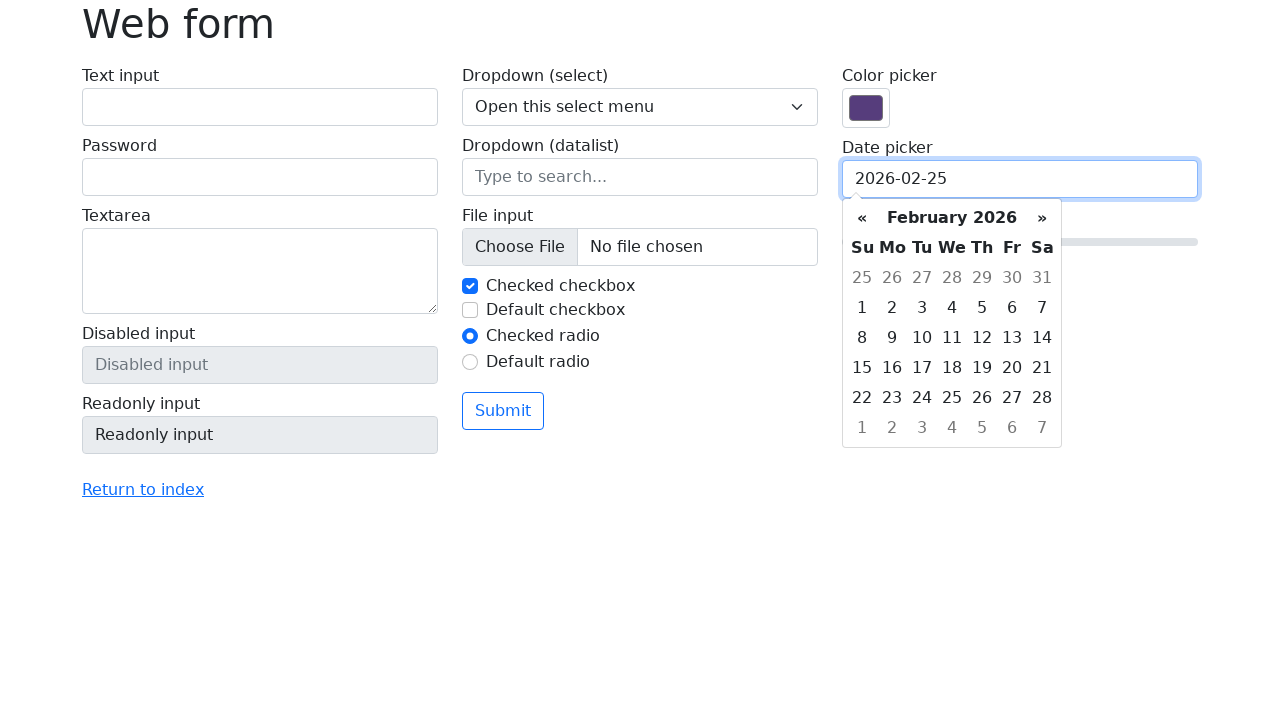